Tests the Add/Remove Elements functionality on Herokuapp by clicking to add an element and verifying it appears on the page

Starting URL: https://the-internet.herokuapp.com/

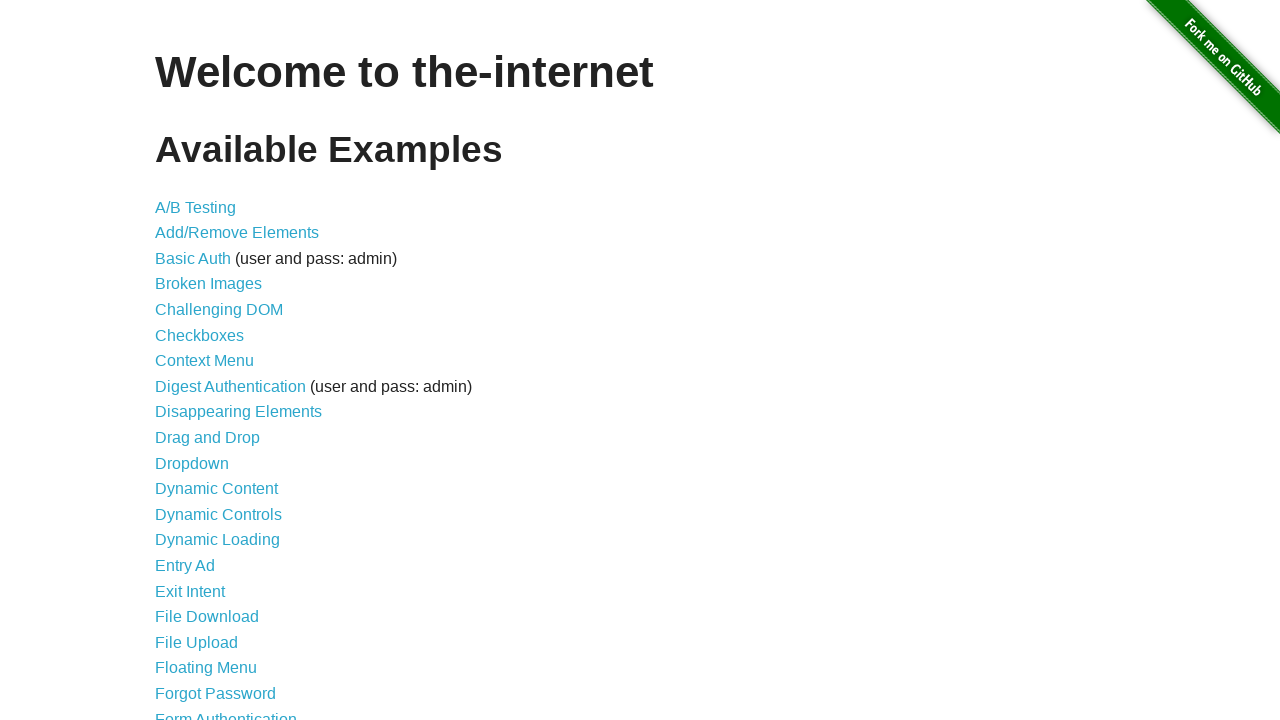

Clicked on Add/Remove Elements link at (237, 233) on a[href='/add_remove_elements/']
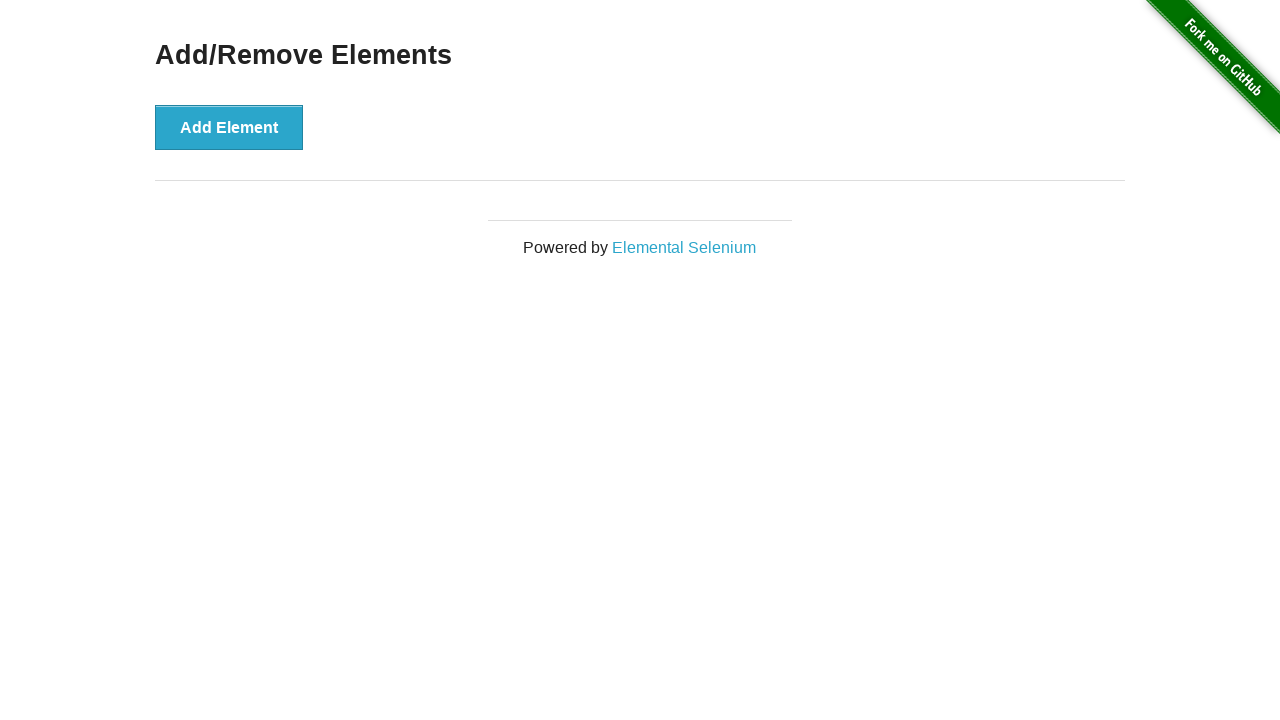

Clicked the Add Element button at (229, 127) on button[onclick='addElement()']
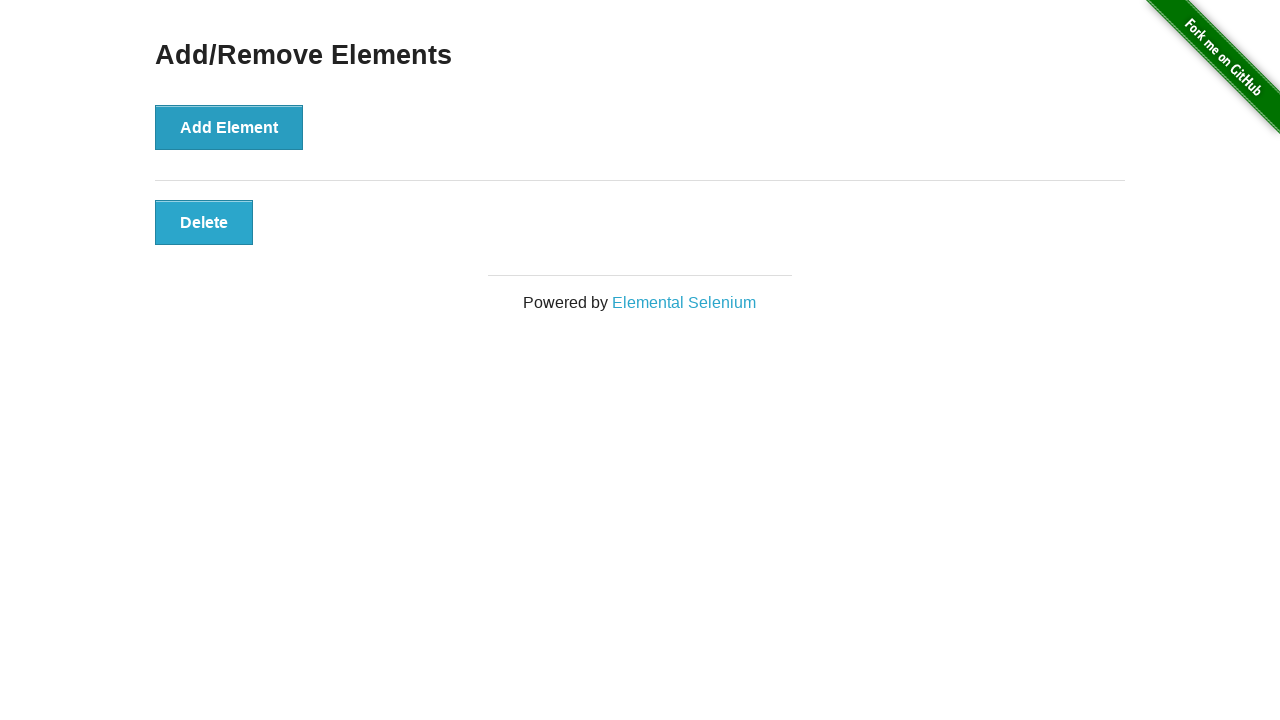

Verified the added element is displayed
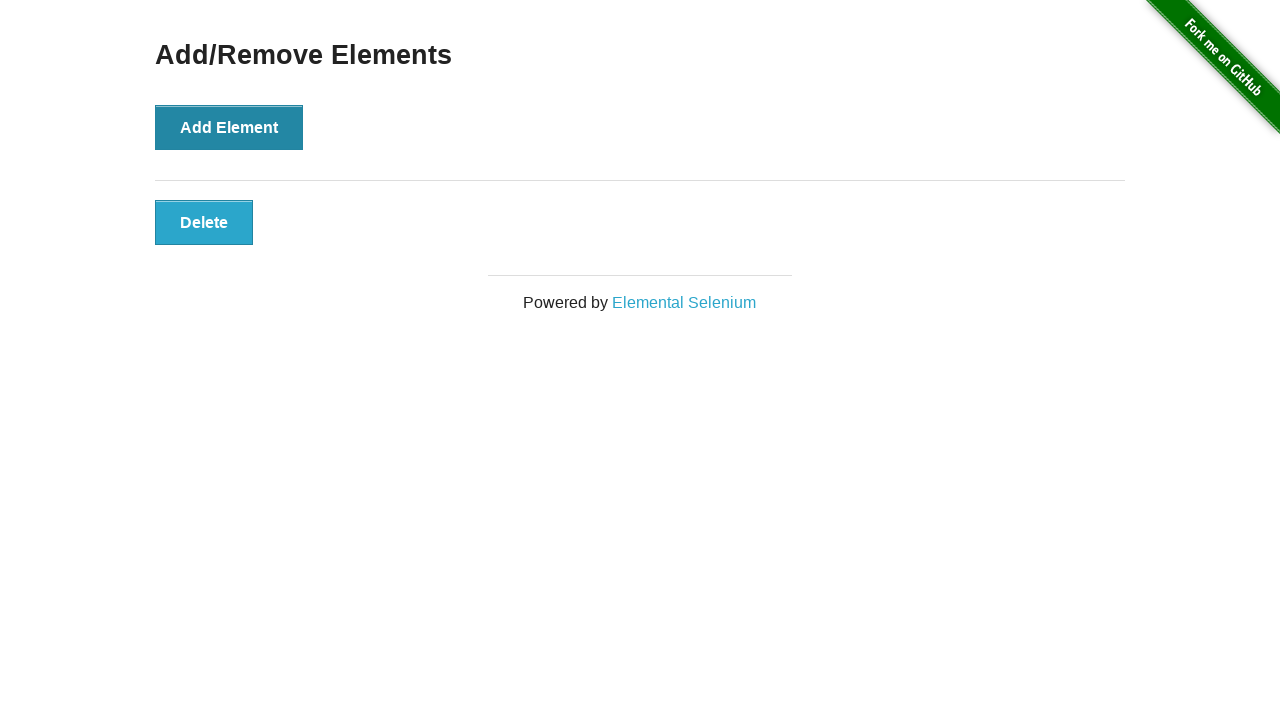

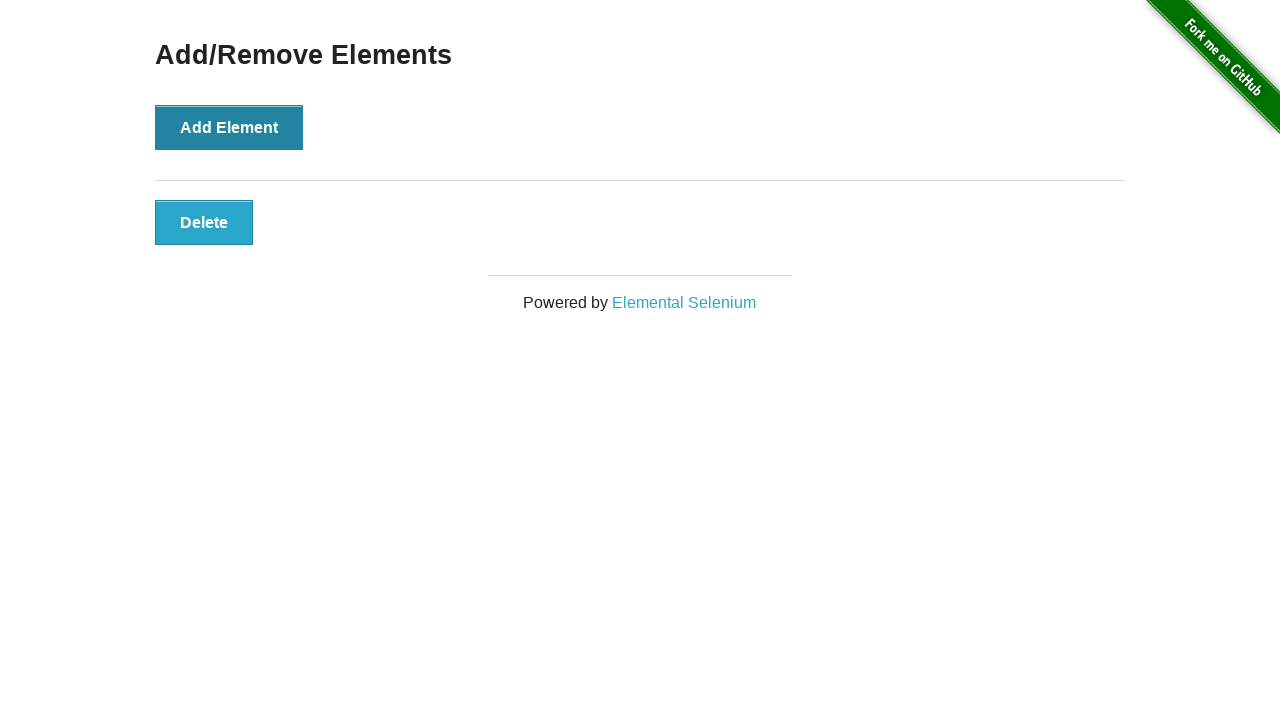